Tests drag and drop functionality using click-and-hold method and coordinate-based dragging

Starting URL: https://jqueryui.com/droppable/

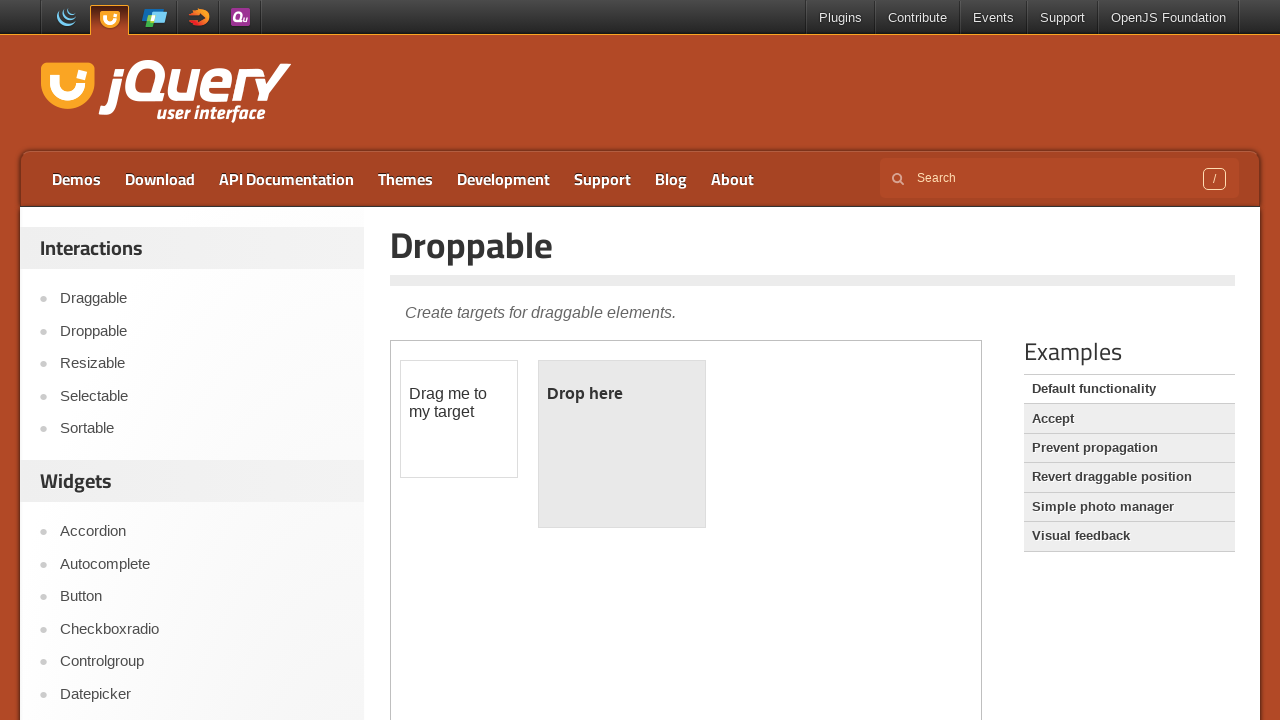

Located the iframe containing the drag and drop demo
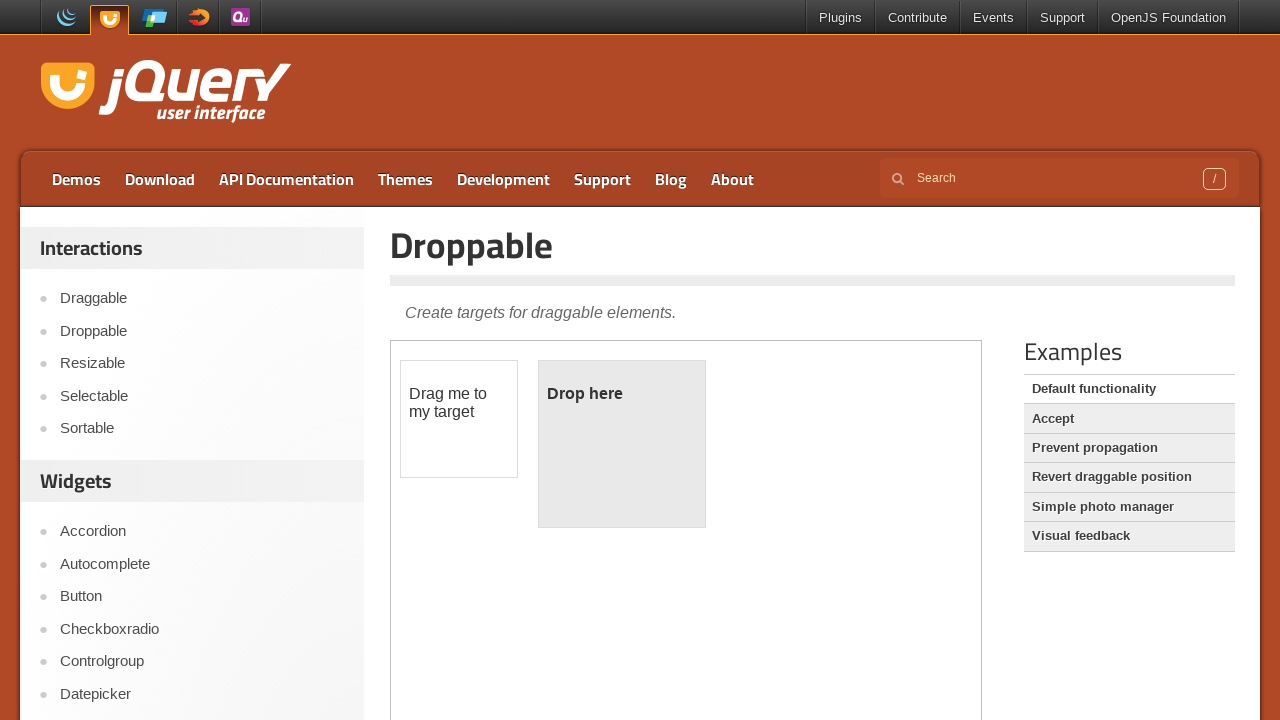

Located the draggable source element
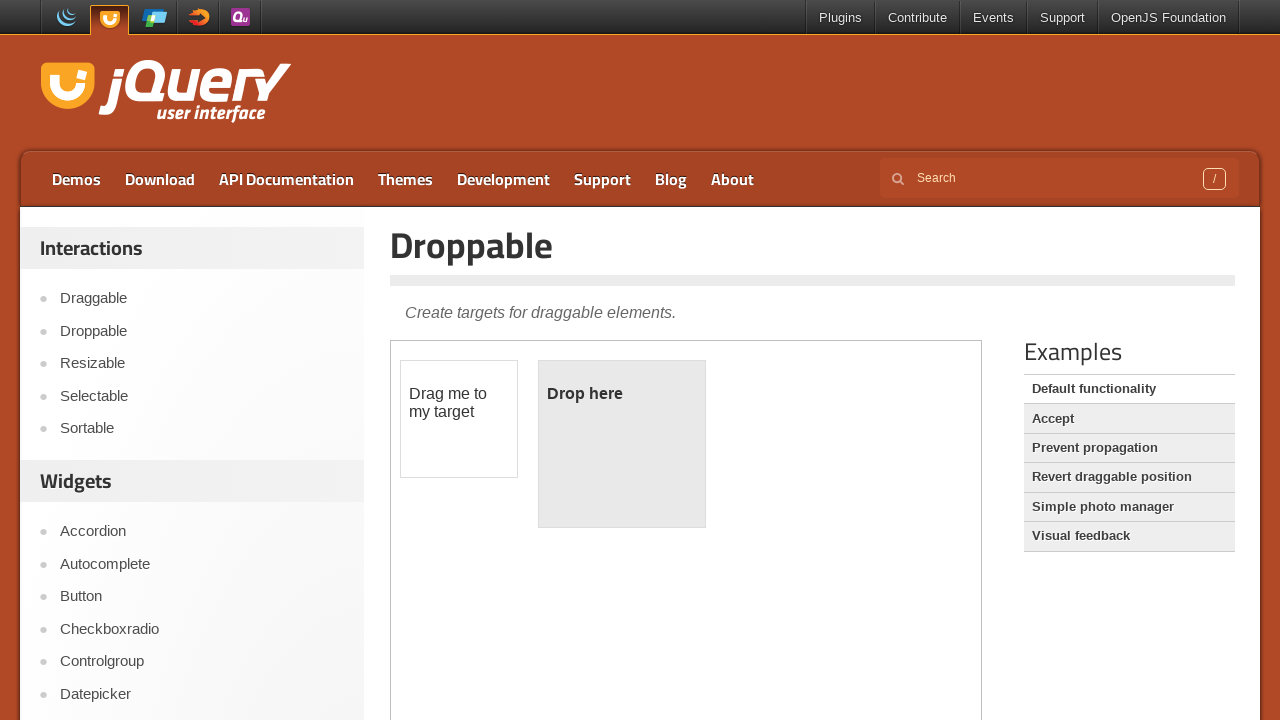

Located the droppable target element
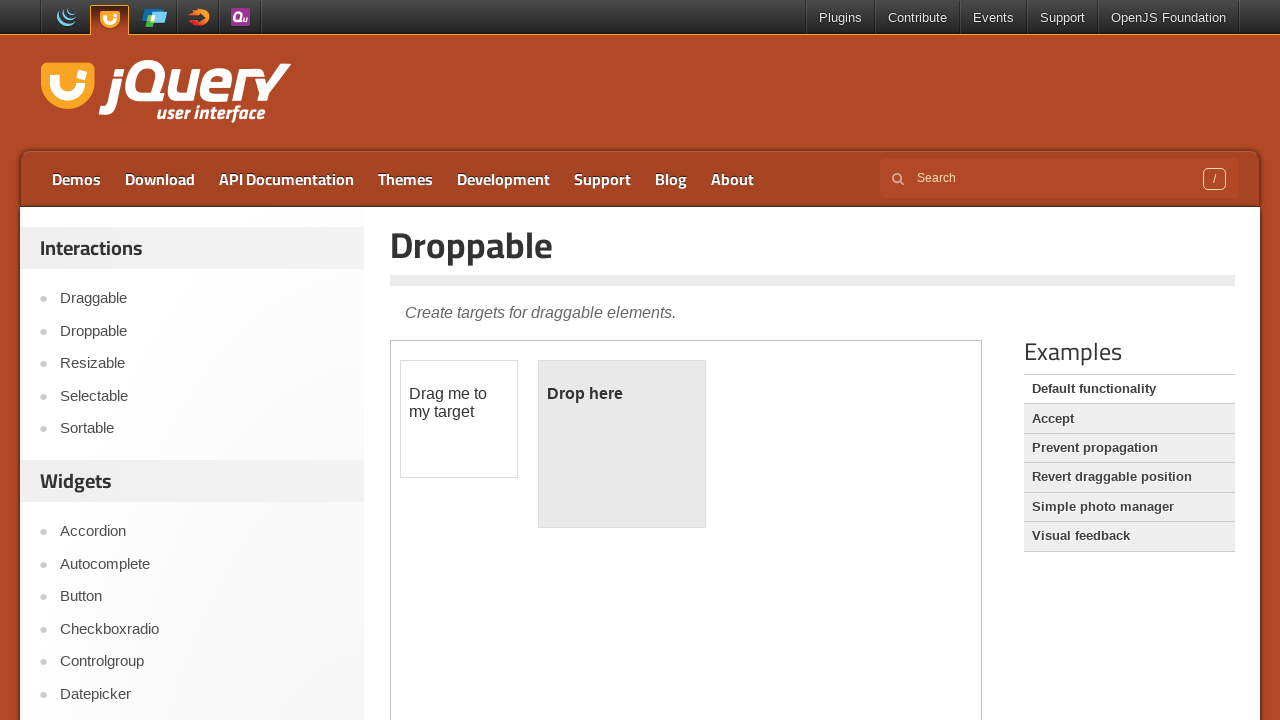

Performed drag and drop from source to target element at (622, 444)
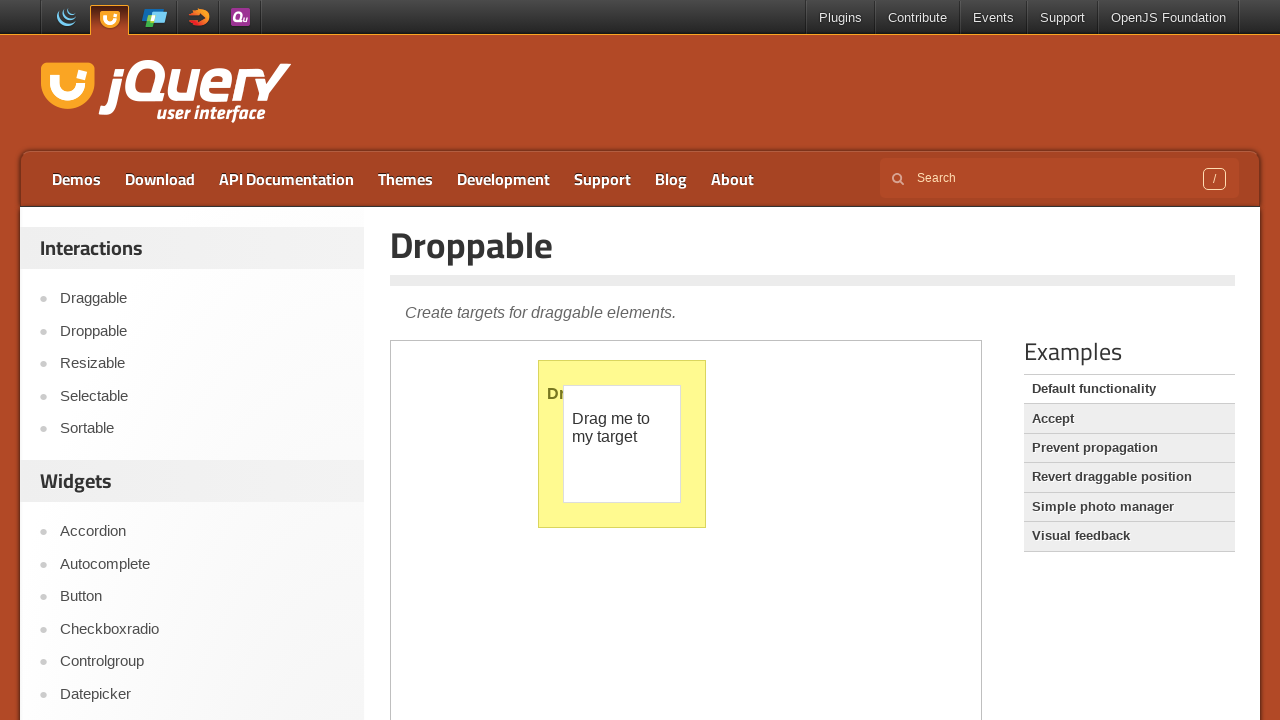

Retrieved bounding box of source element
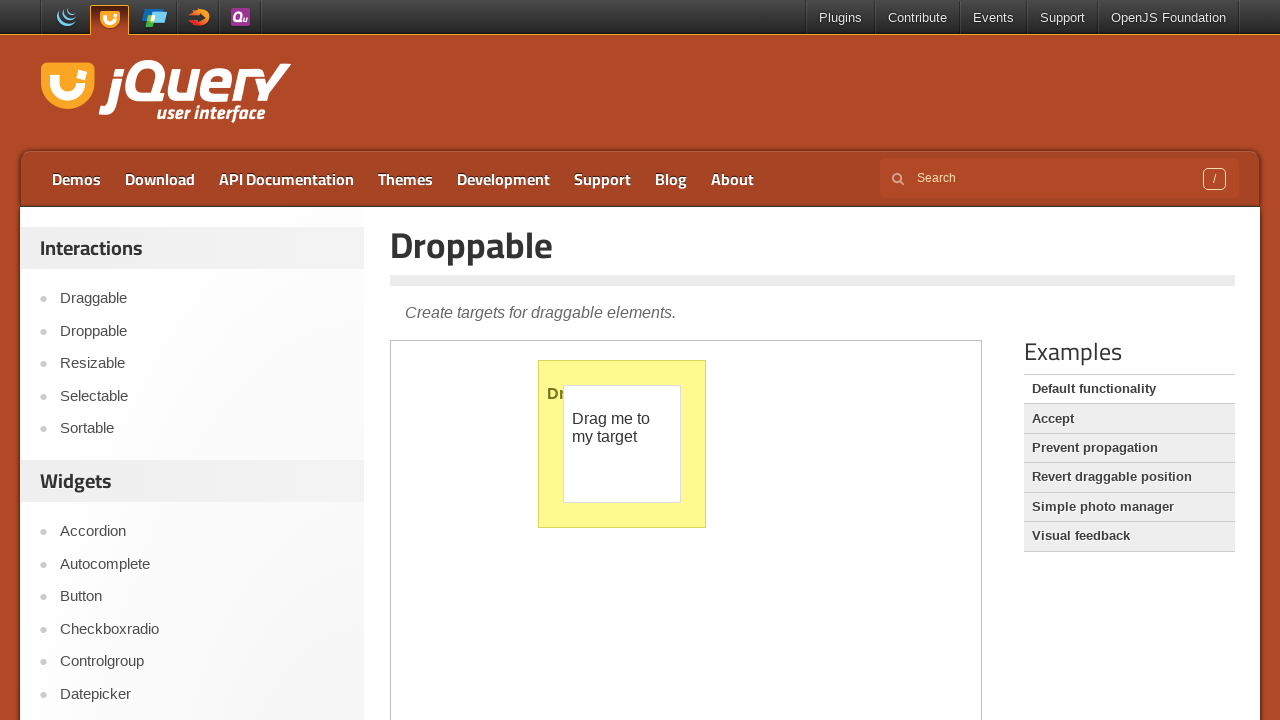

Moved mouse to center of source element at (622, 444)
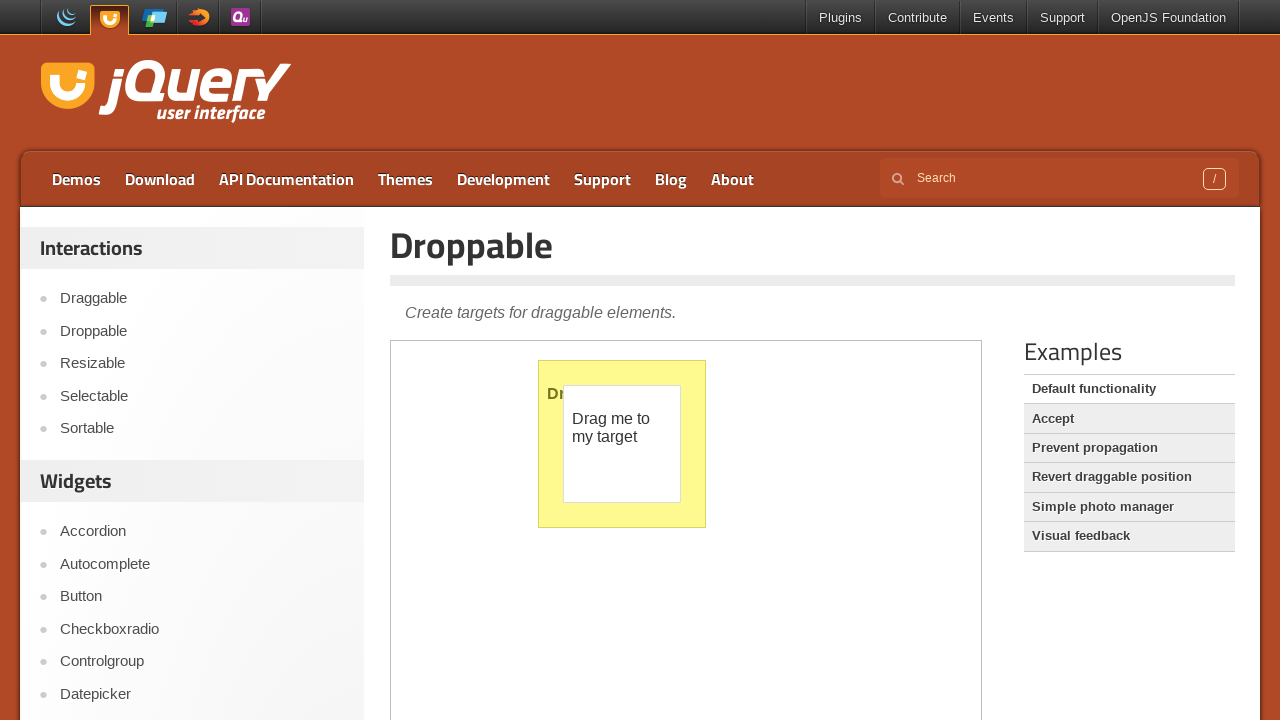

Pressed mouse button down on source element at (622, 444)
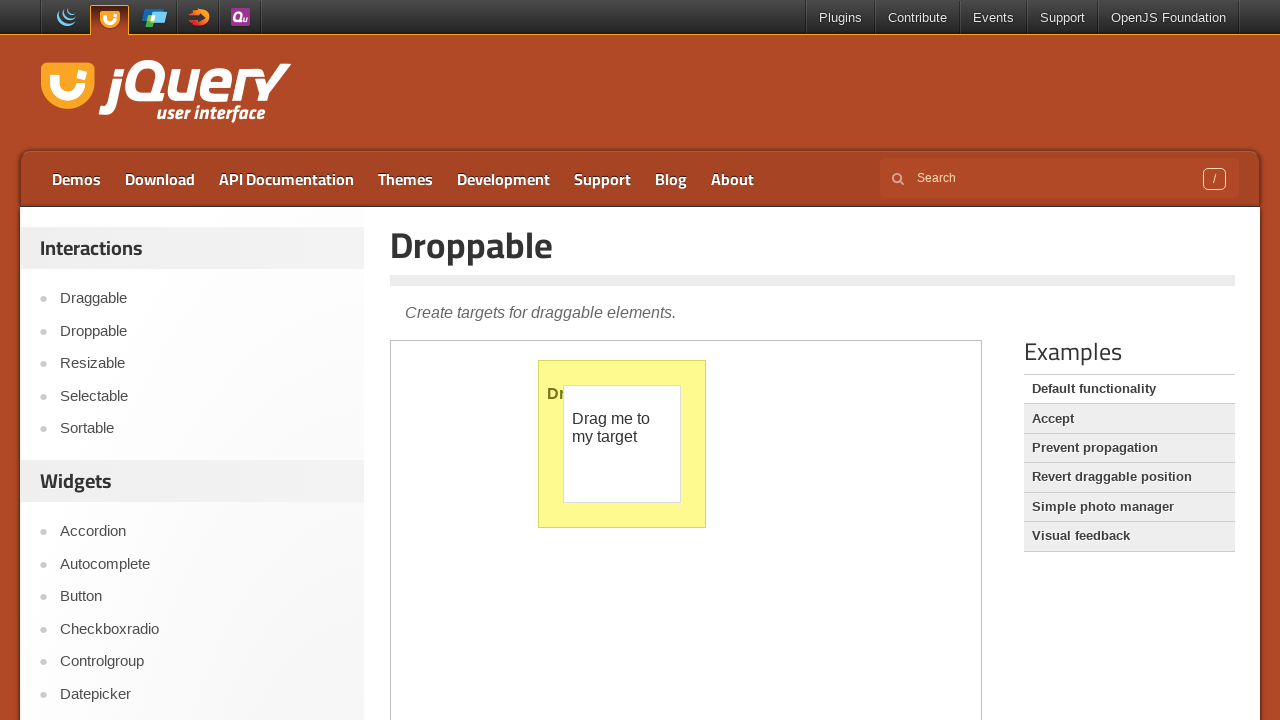

Dragged mouse 40px right and 50px down while holding button at (662, 494)
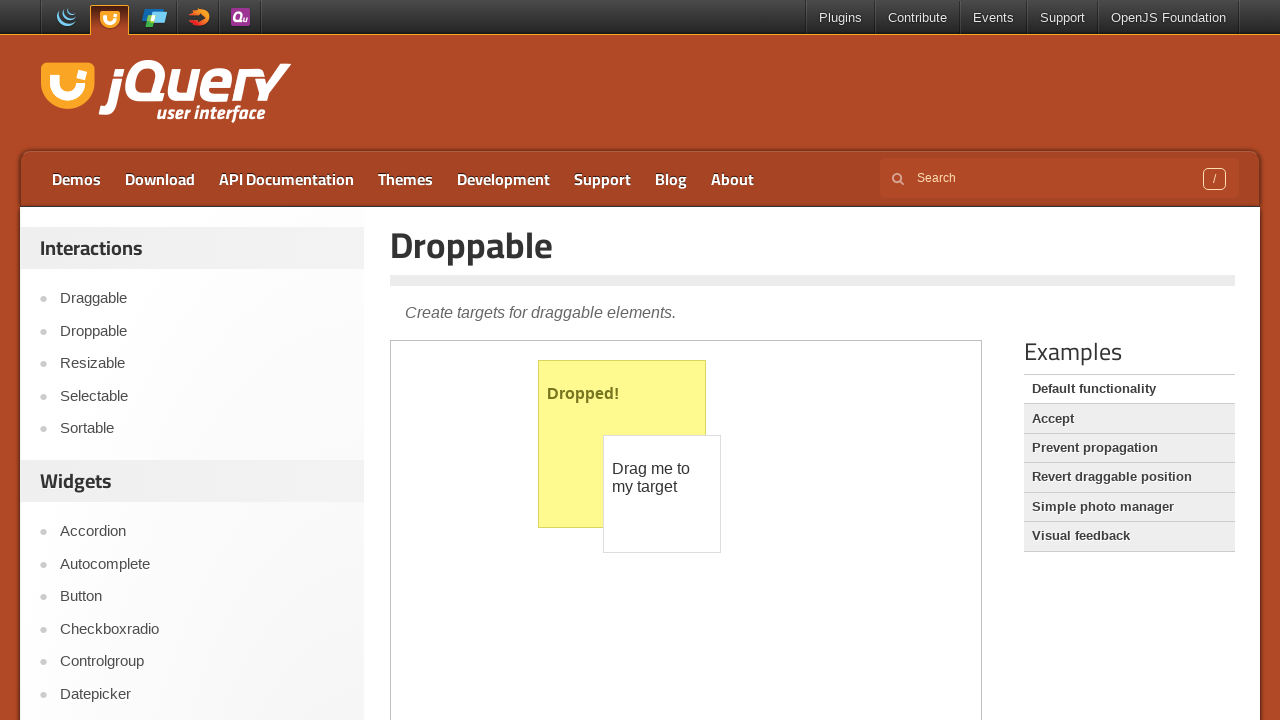

Released mouse button to complete coordinate-based drag at (662, 494)
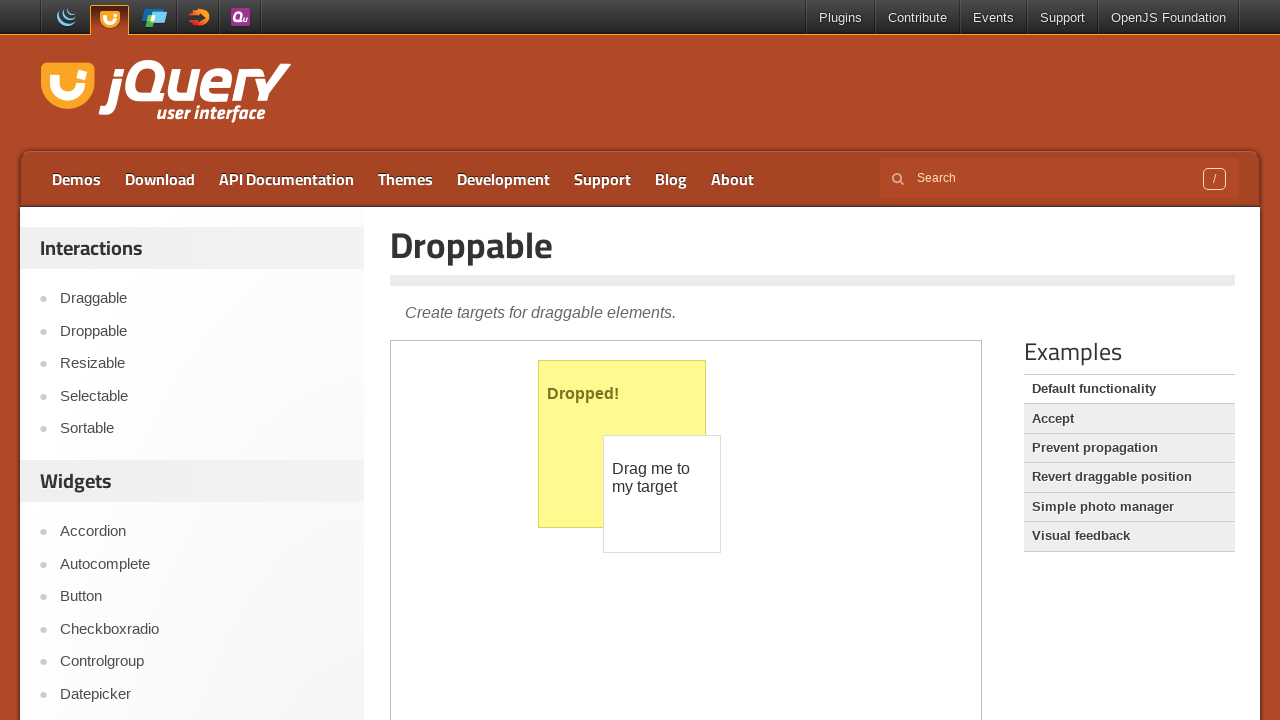

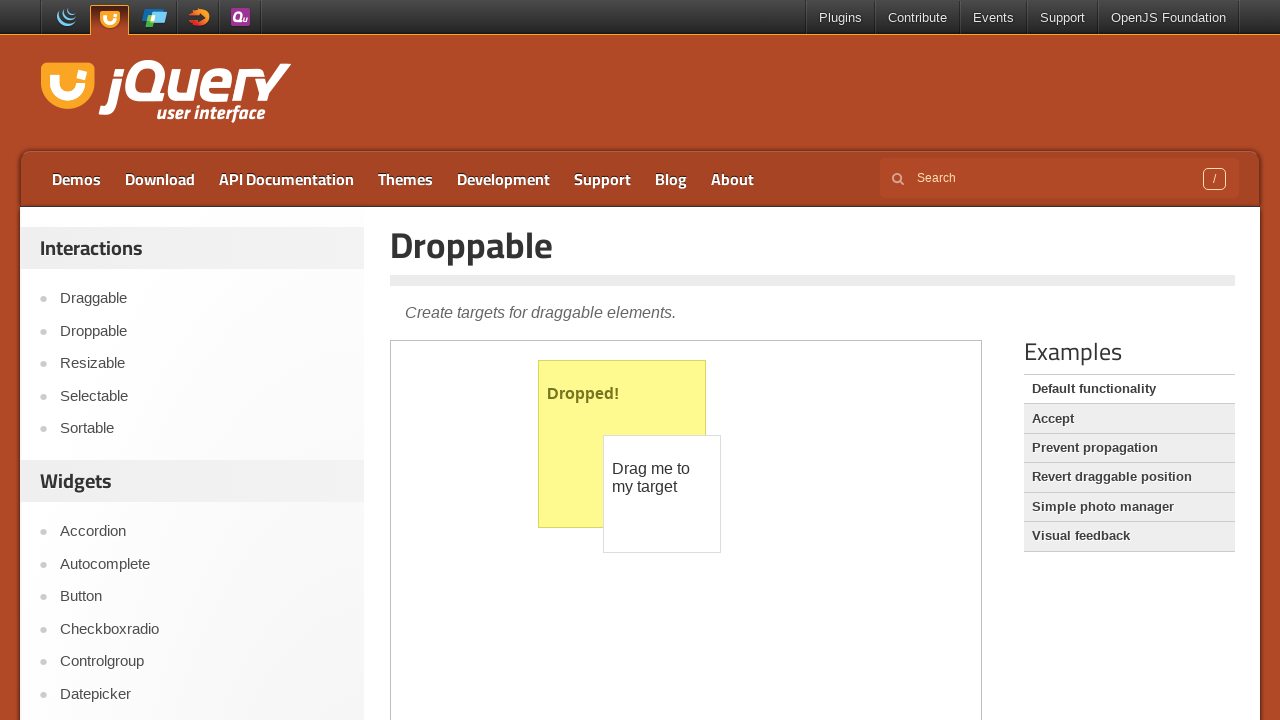